Tests typing in search field and then blurring (removing focus from) the element

Starting URL: https://naveenautomationlabs.com/opencart/index.php?route=account/register

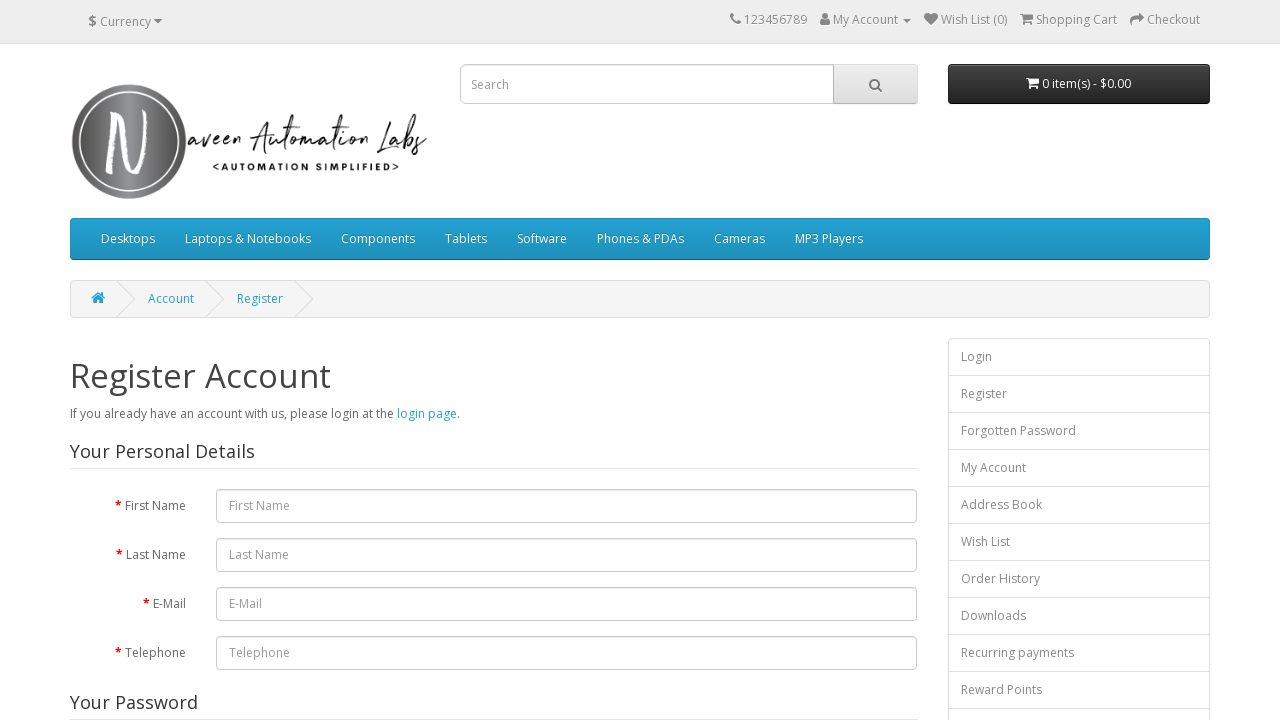

Filled search field with 'macbook' on [placeholder='Search']
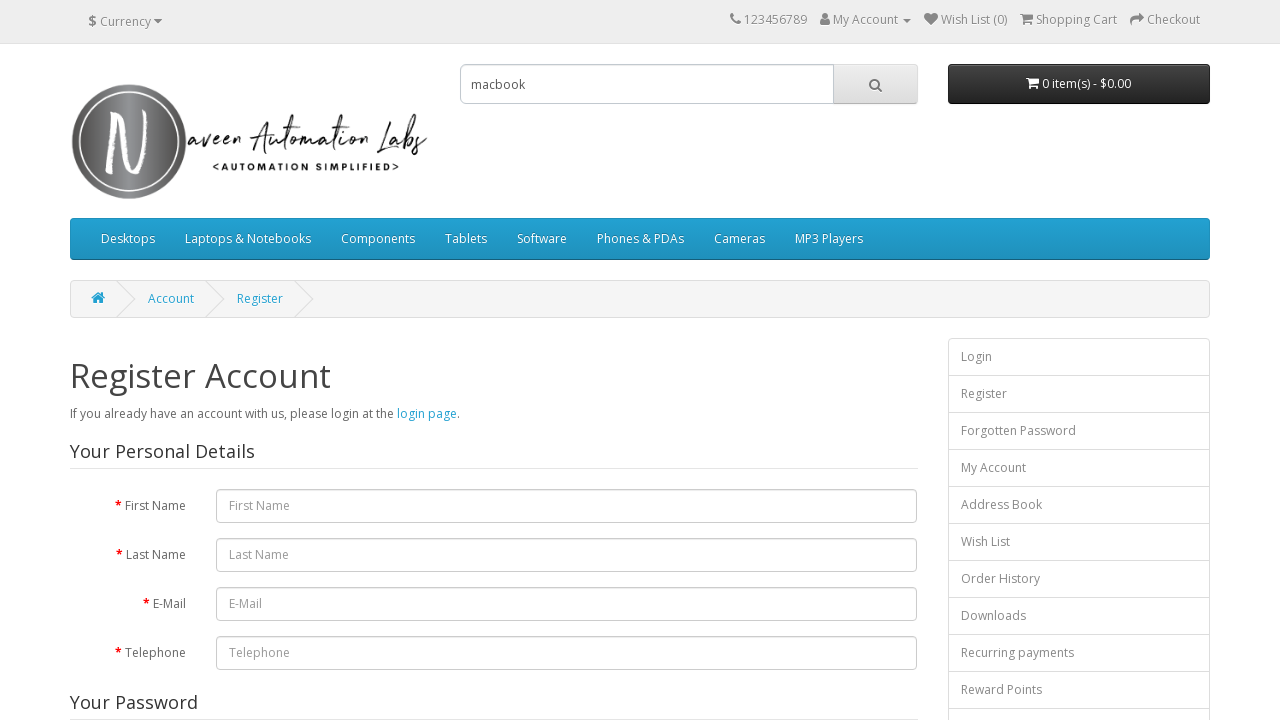

Blurred the search field by removing focus
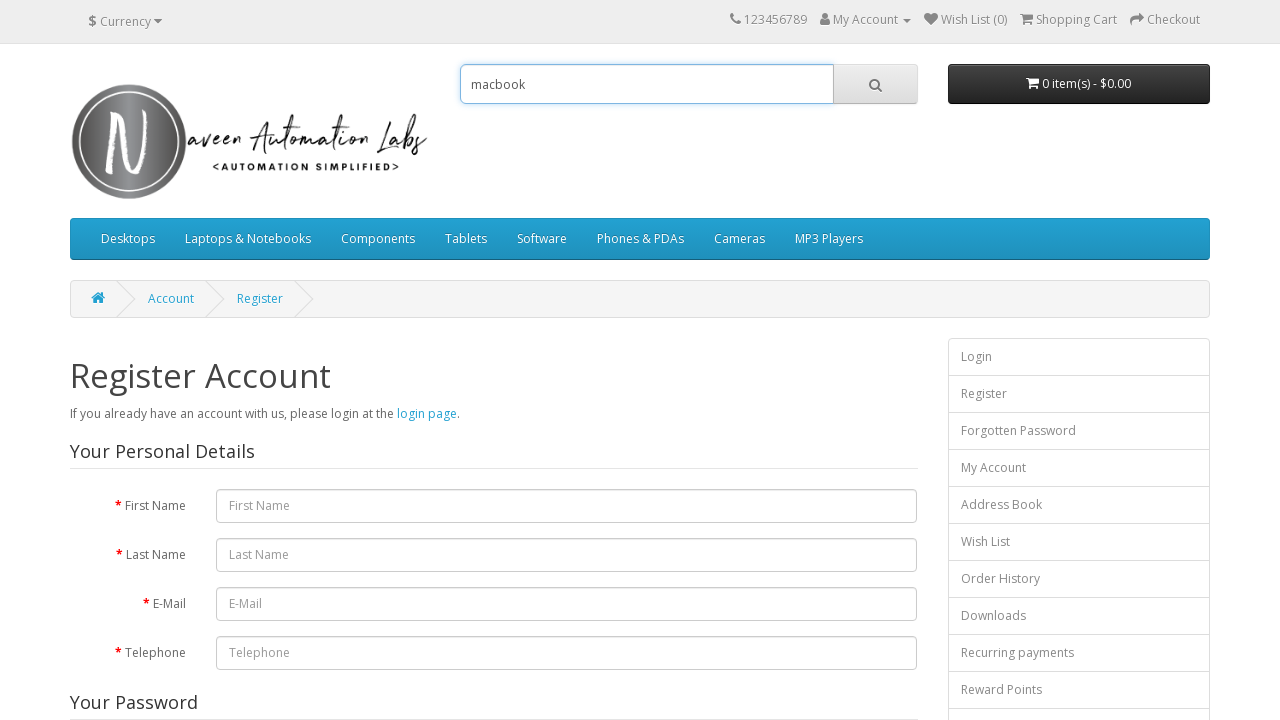

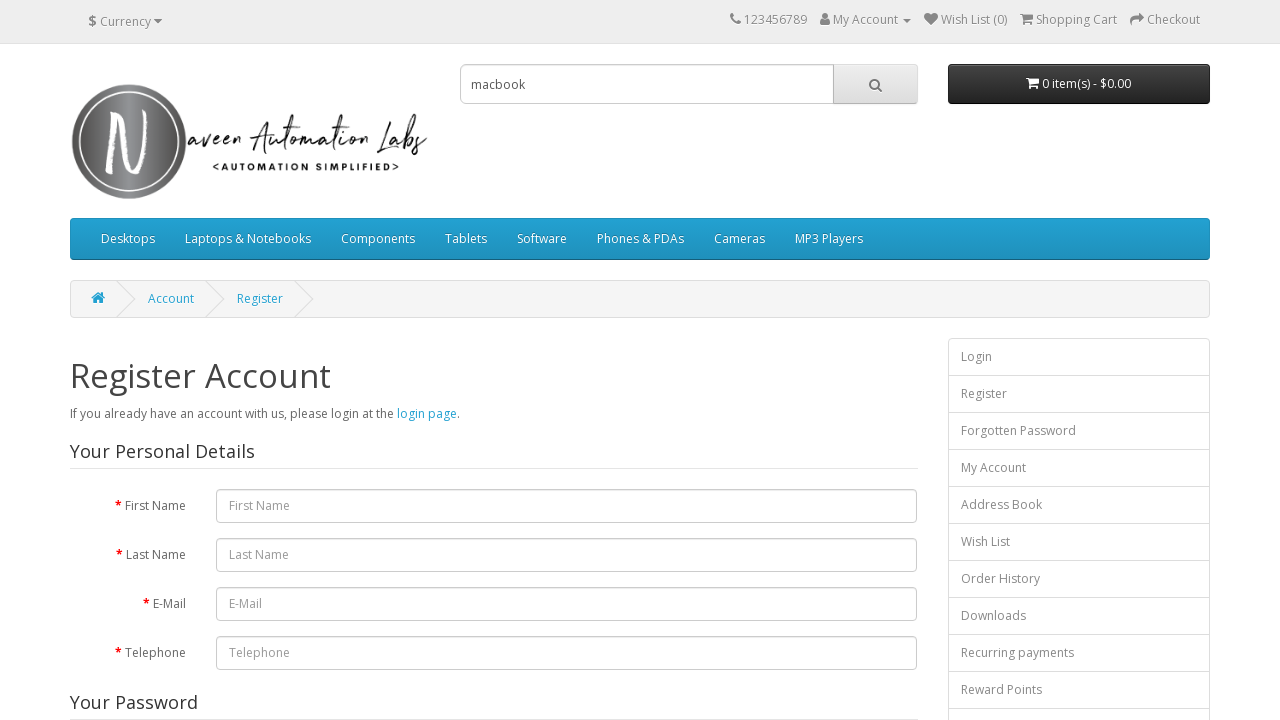